Tests data table sorting with attributes by clicking the dues column header twice using class selector and verifying values are sorted in descending order

Starting URL: http://the-internet.herokuapp.com/tables

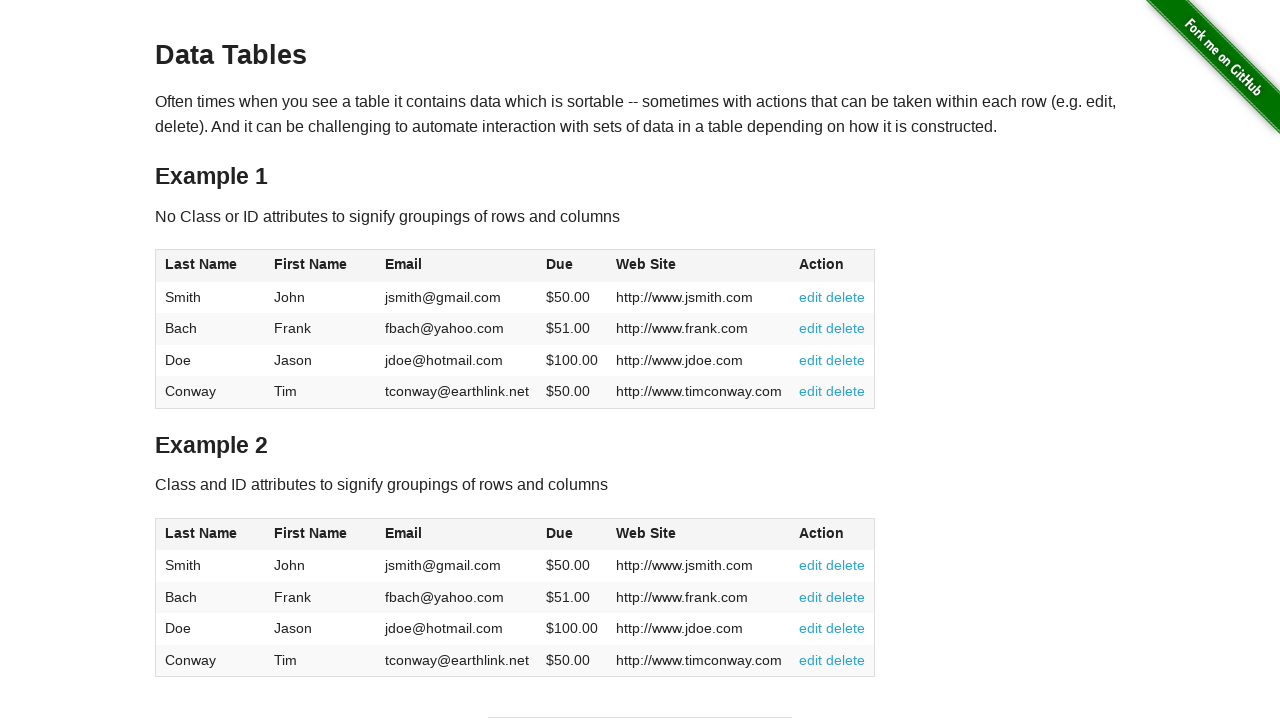

Clicked dues column header first time for ascending sort at (560, 533) on #table2 thead .dues
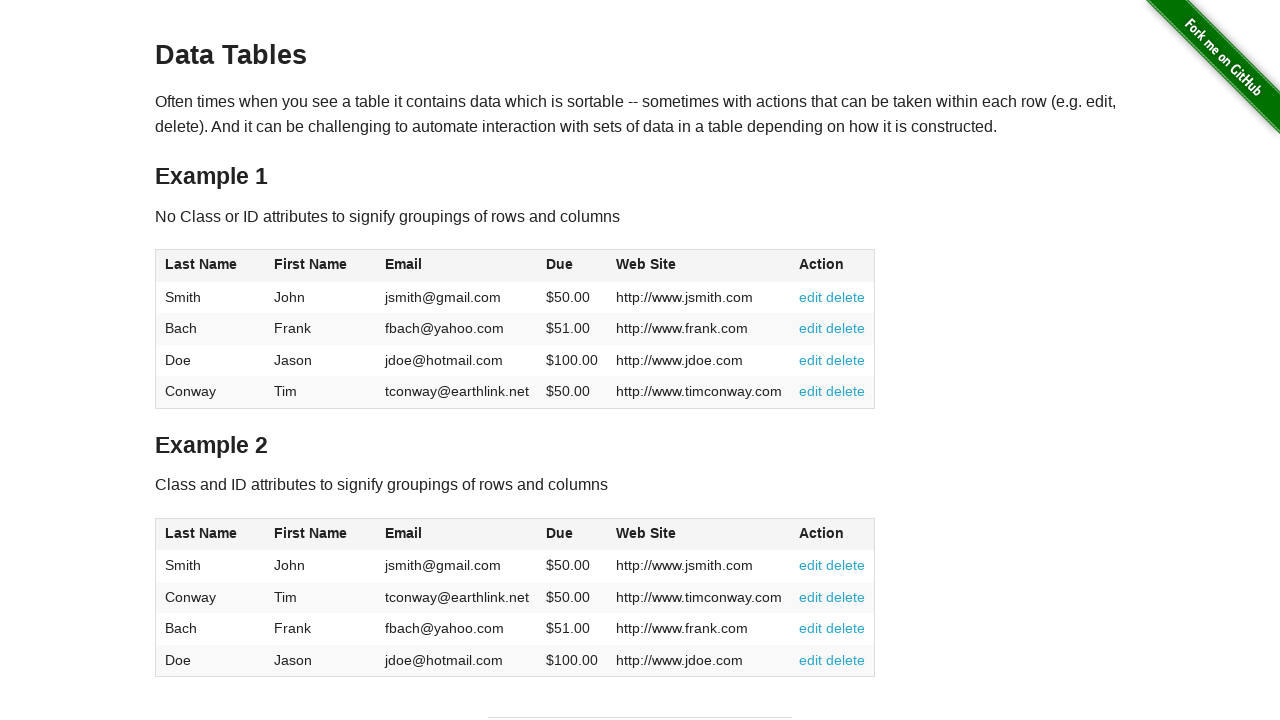

Clicked dues column header second time to sort in descending order at (560, 533) on #table2 thead .dues
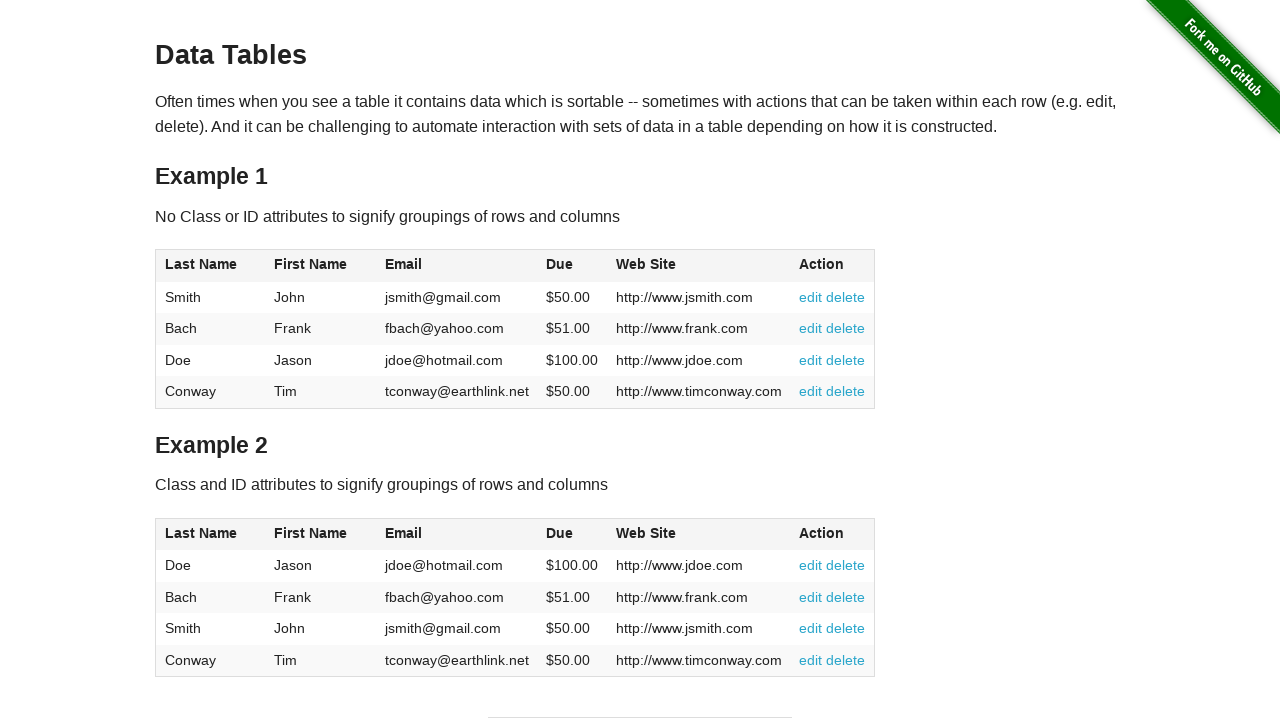

Verified dues column cells are present in table body
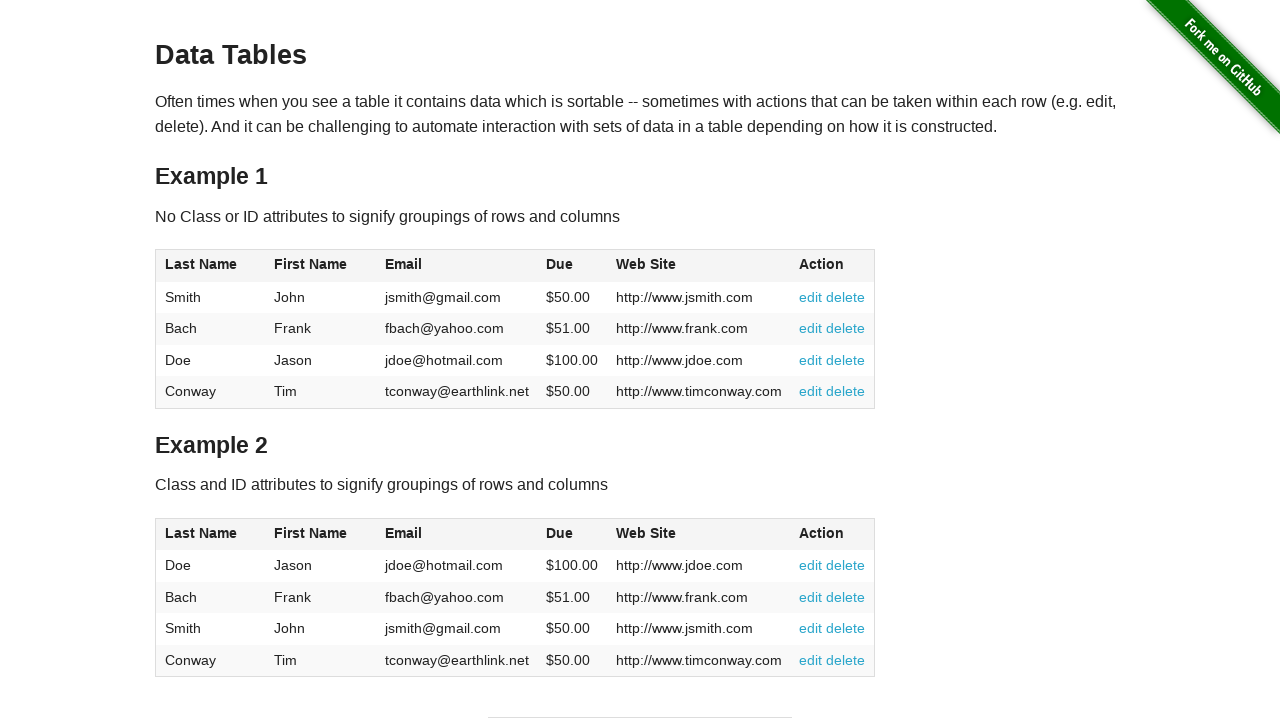

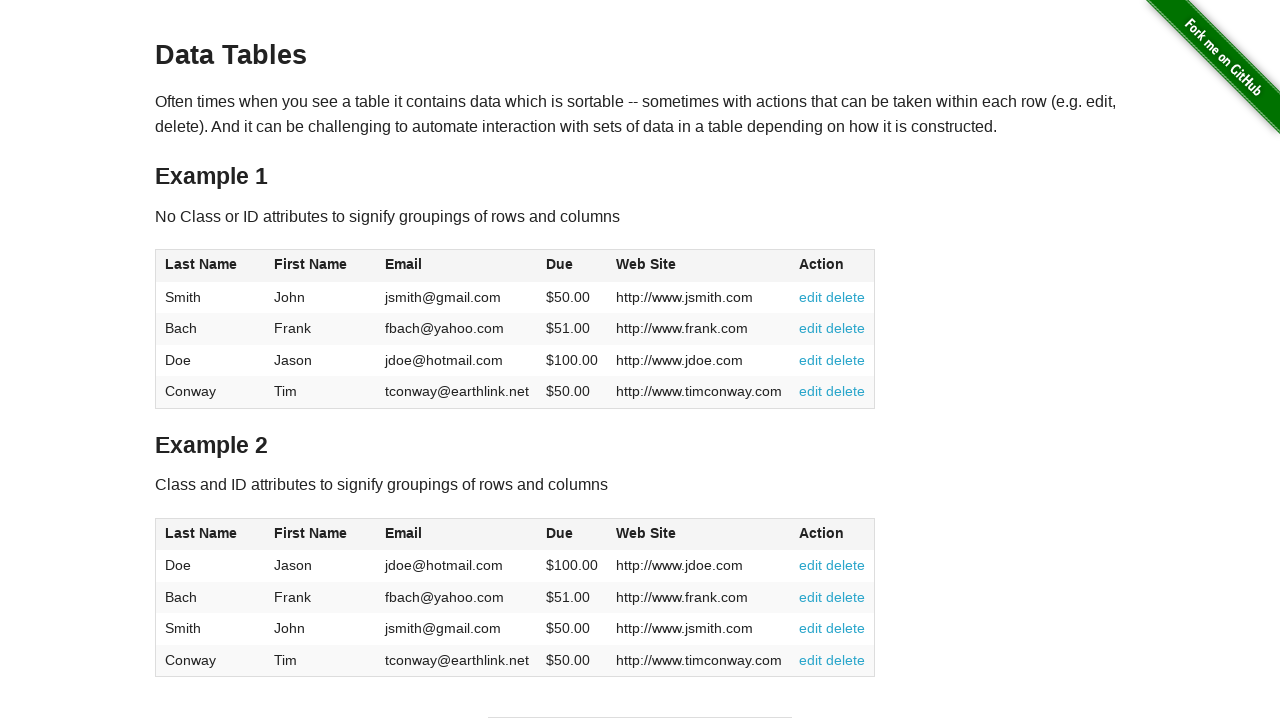